Tests radio button functionality by clicking on the "Yes" radio button option on a demo QA page

Starting URL: https://demoqa.com/radio-button

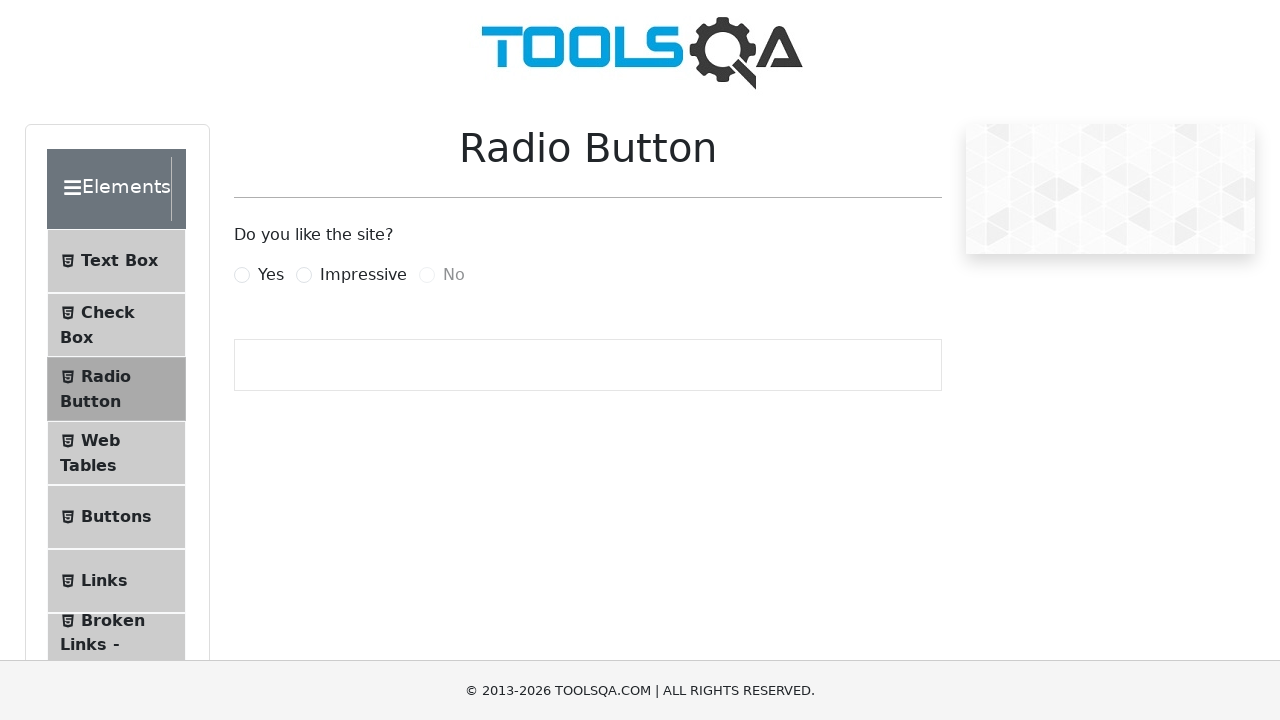

Navigated to DemoQA radio button page
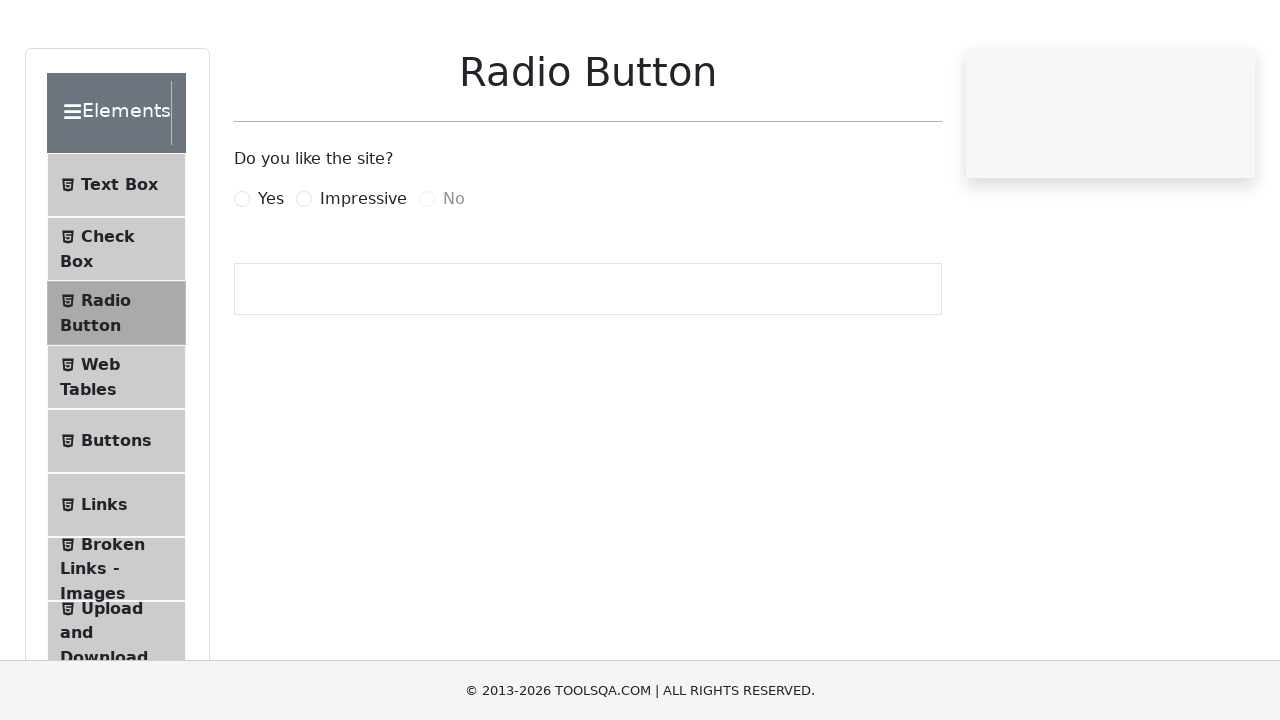

Clicked on the 'Yes' radio button option at (271, 275) on label[for='yesRadio']
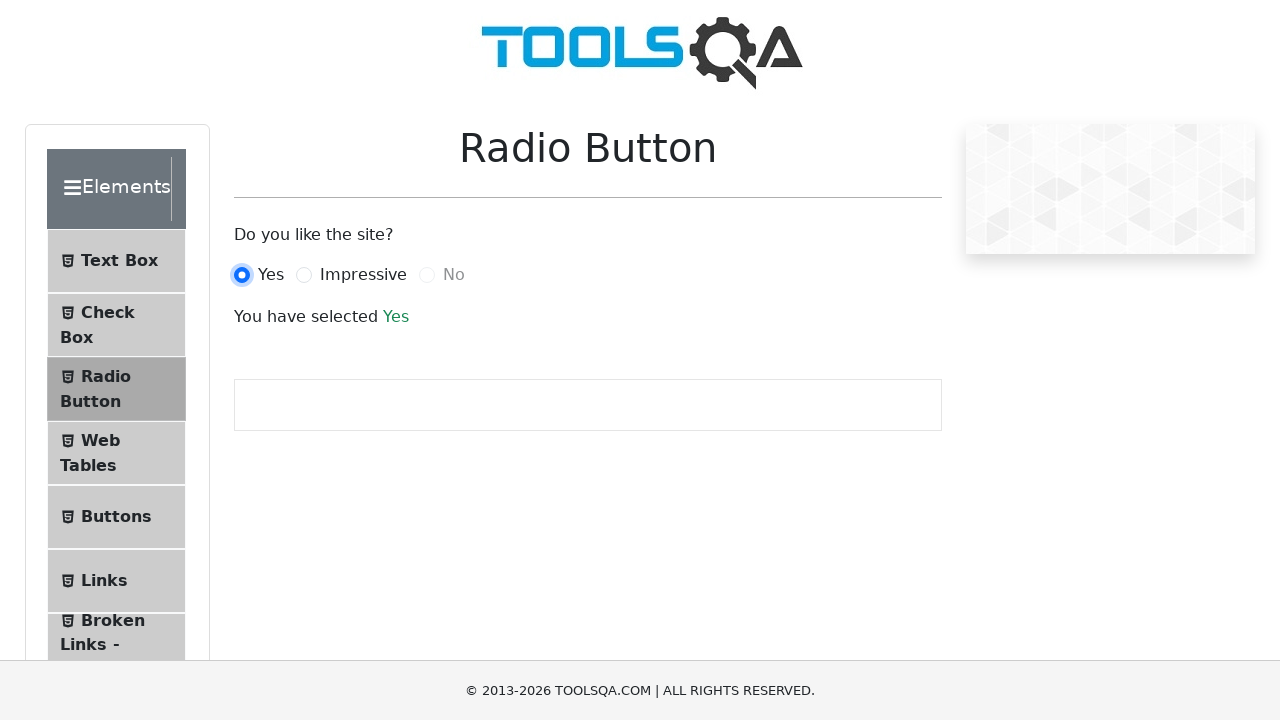

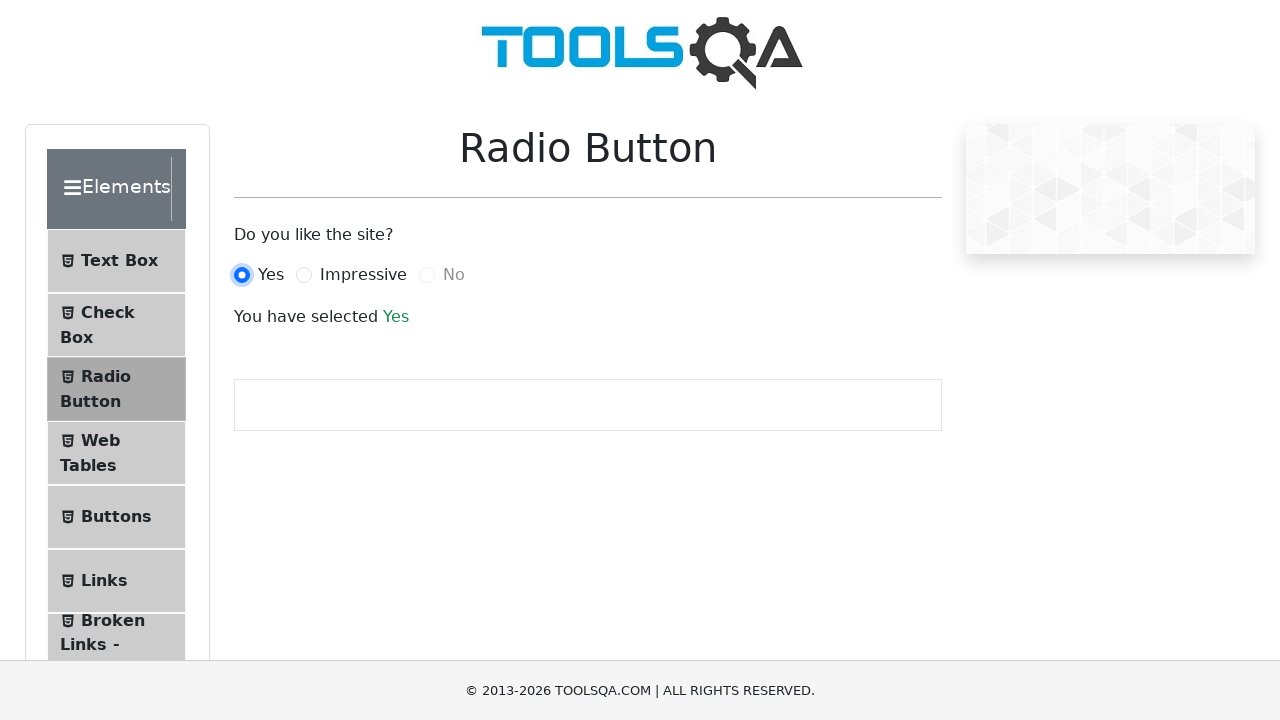